Navigates through a series of websites to verify they load correctly, visiting hophd.com, drho.club, skynetbooks.com, and two drho.tw pages in sequence.

Starting URL: http://hophd.com

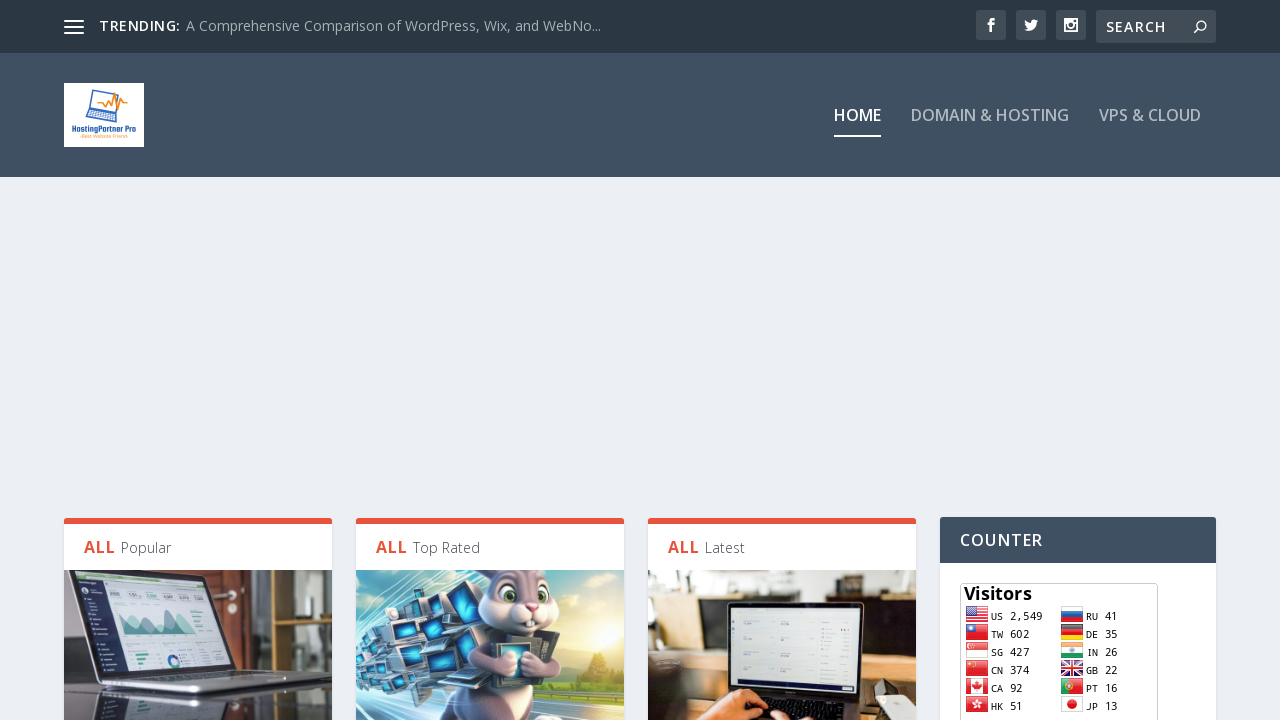

Waited for hophd.com to load
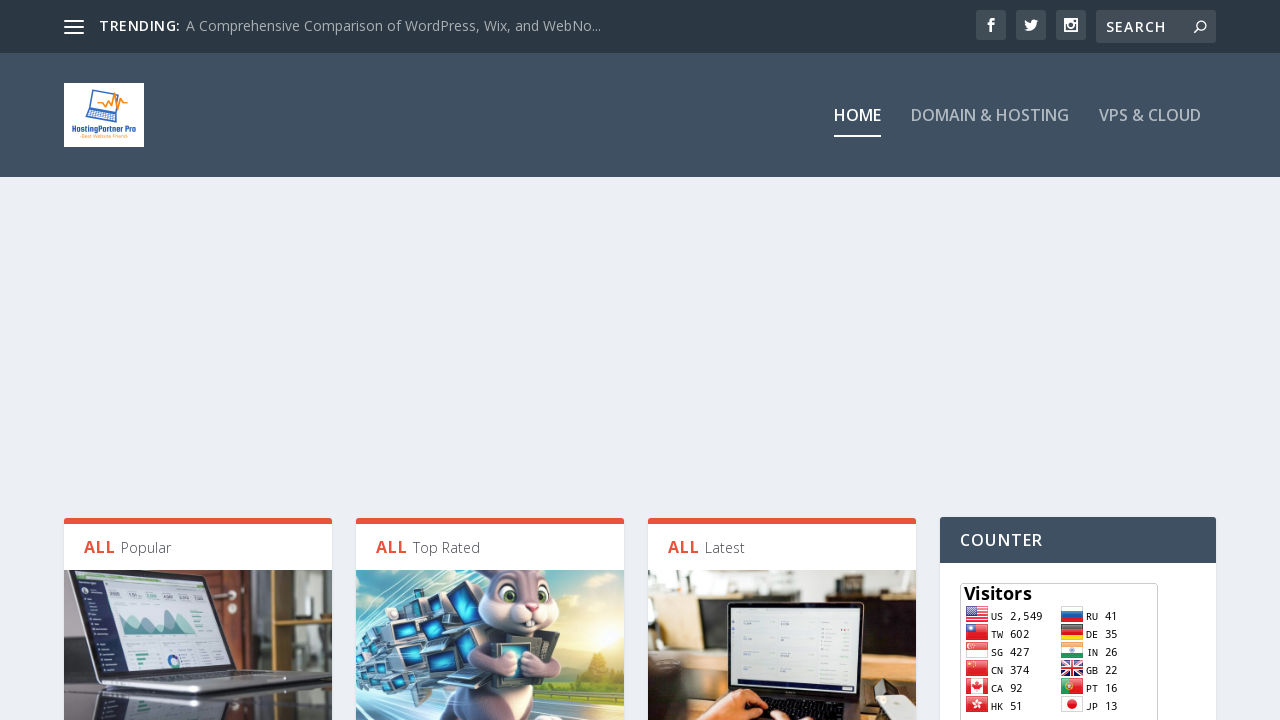

Navigated to drho.club
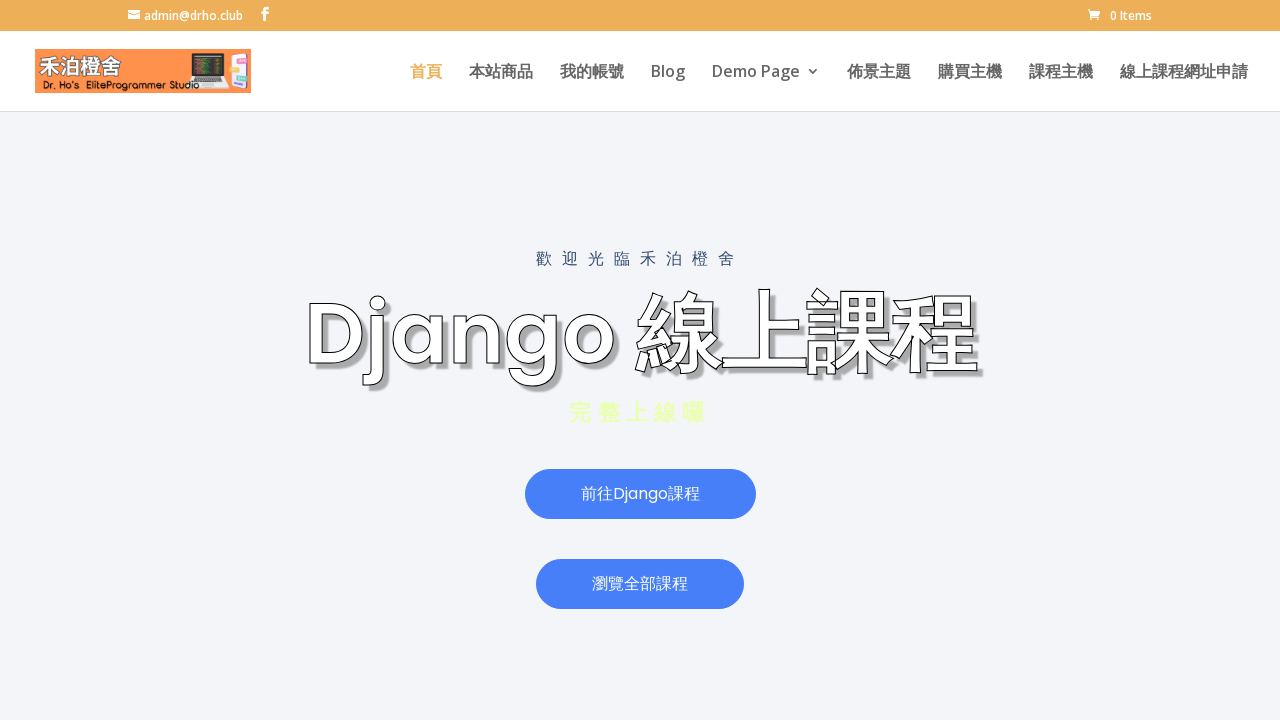

Waited for drho.club to load
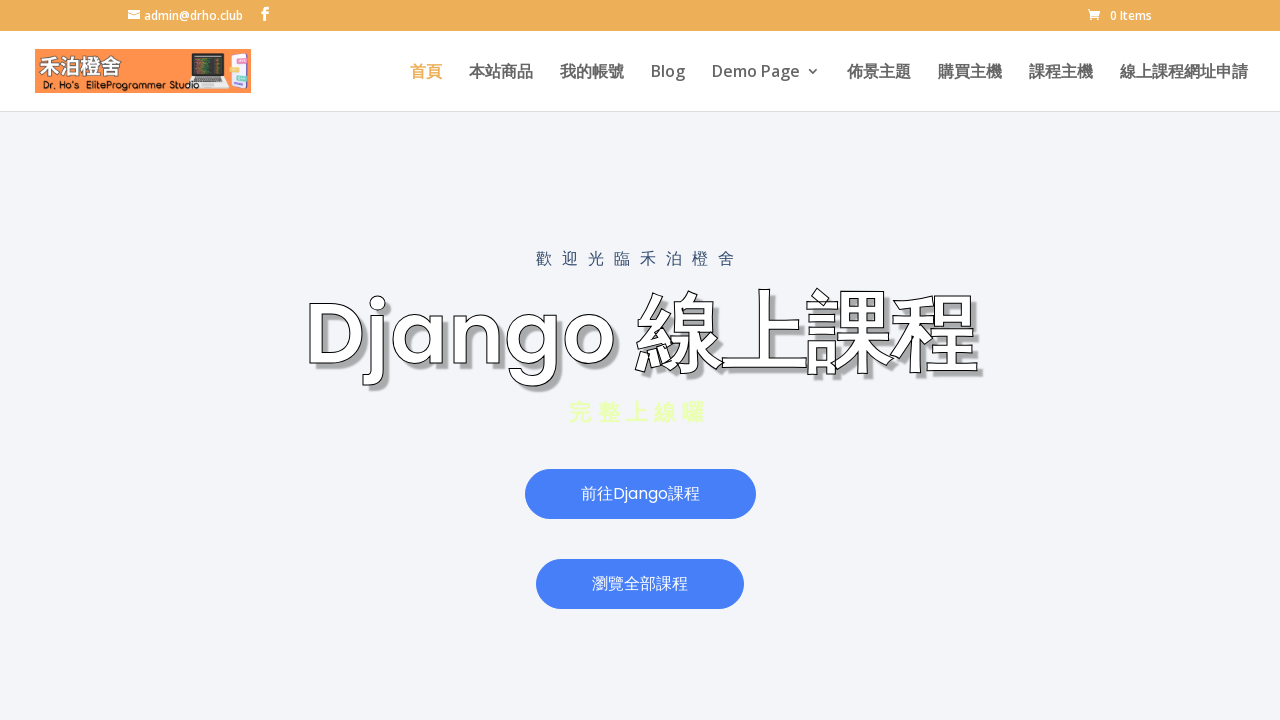

Navigated to skynetbooks.com
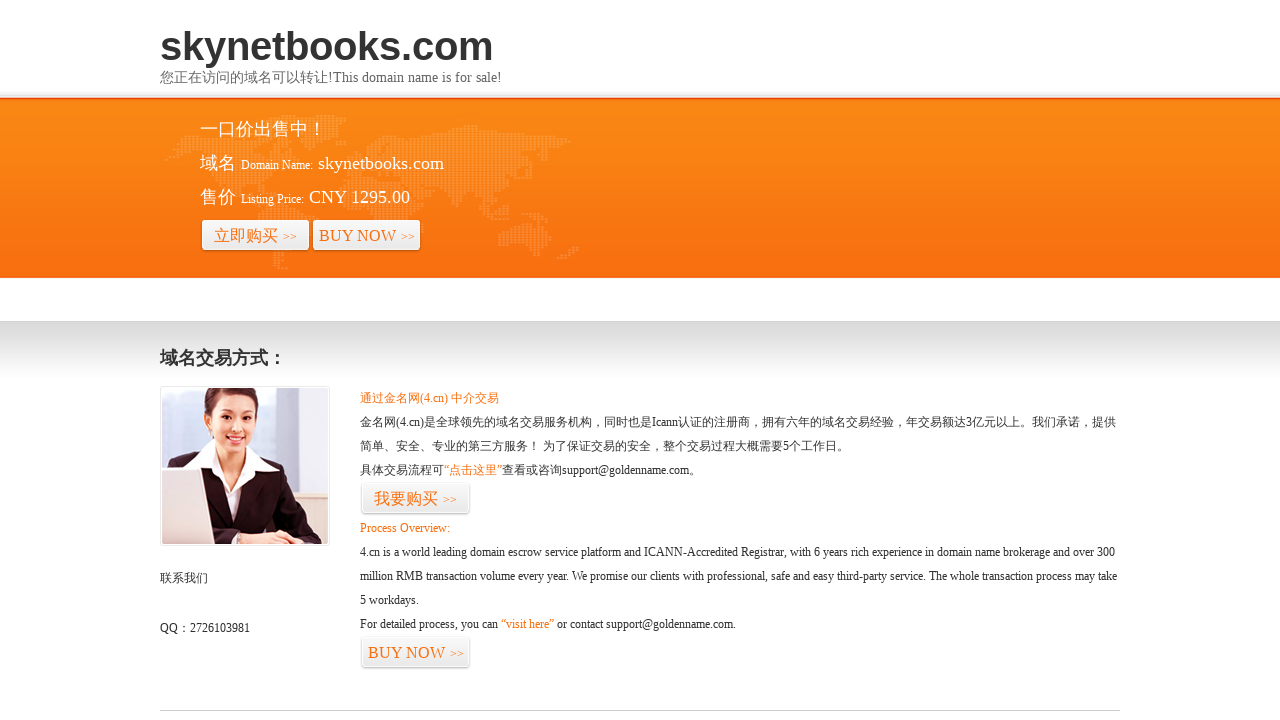

Waited for skynetbooks.com to load
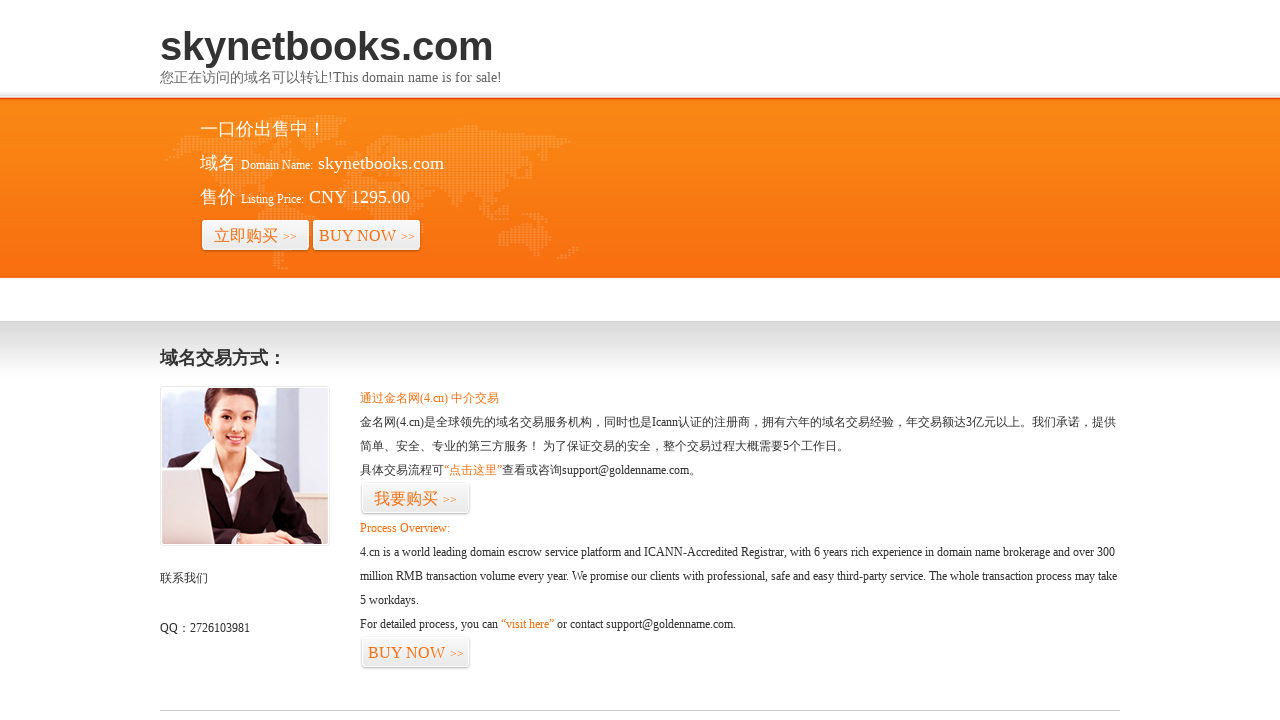

Navigated to drho.tw/fit
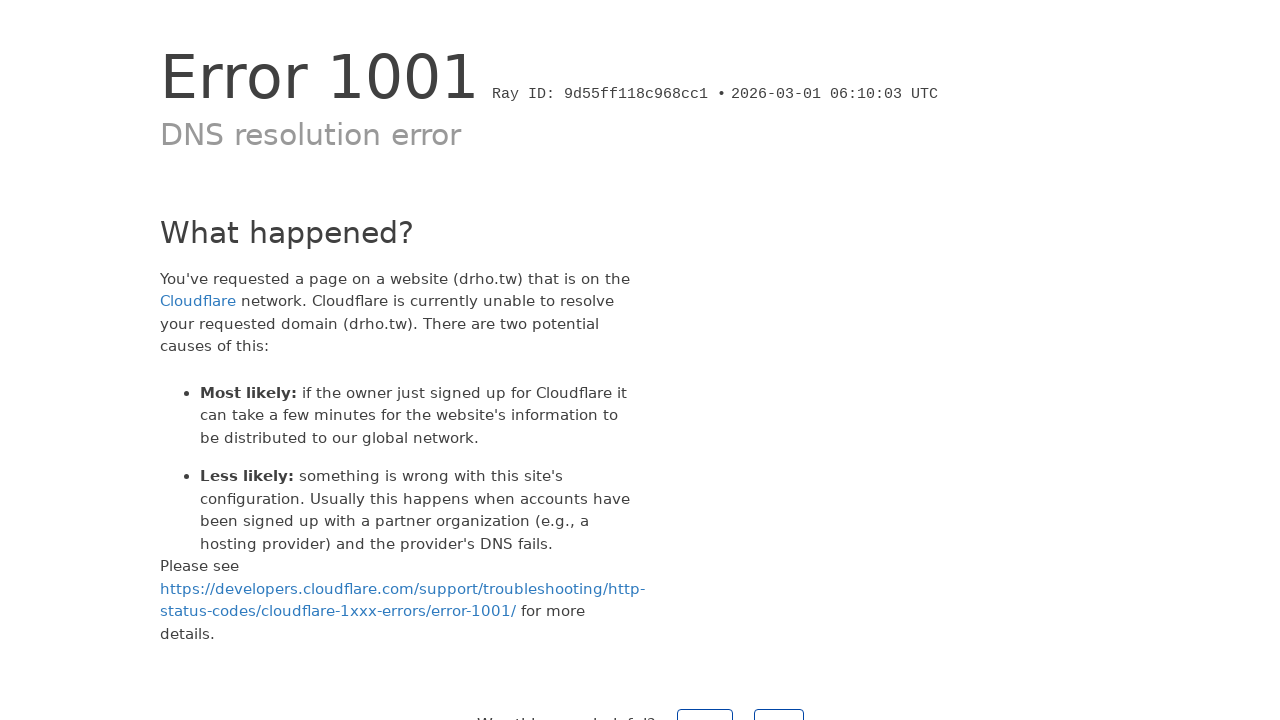

Waited for drho.tw/fit to load
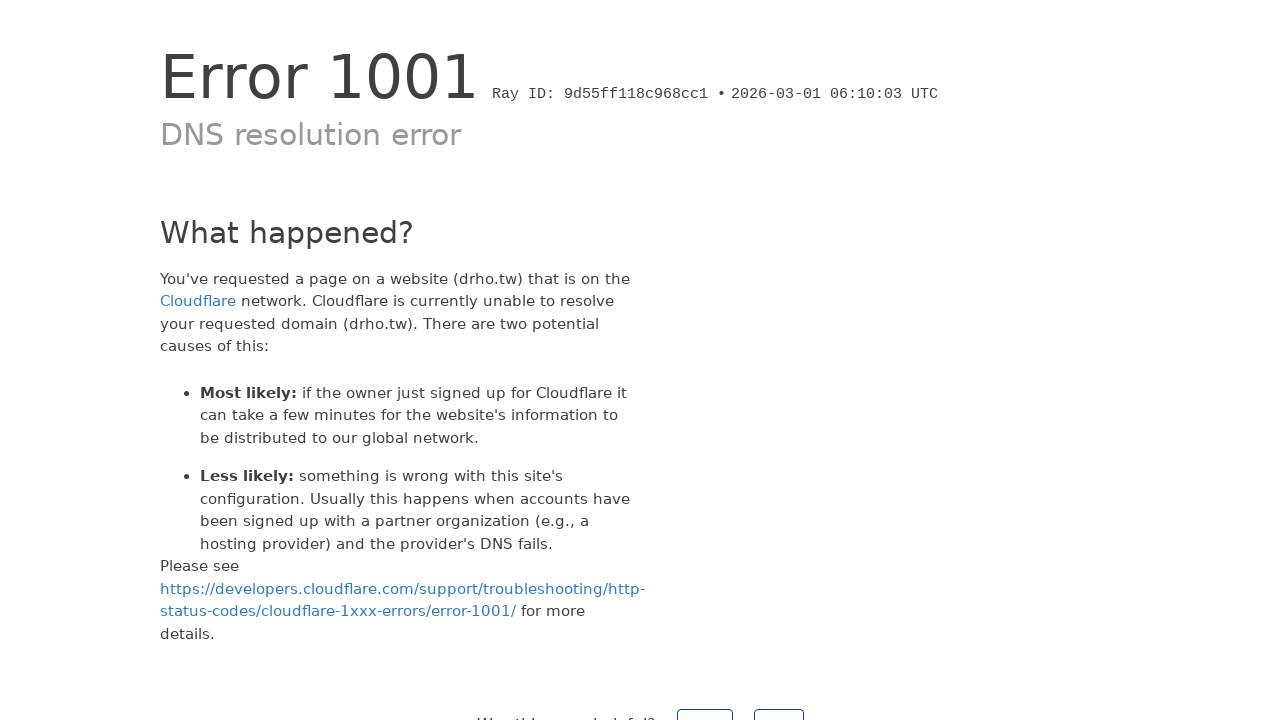

Navigated to drho.tw/news
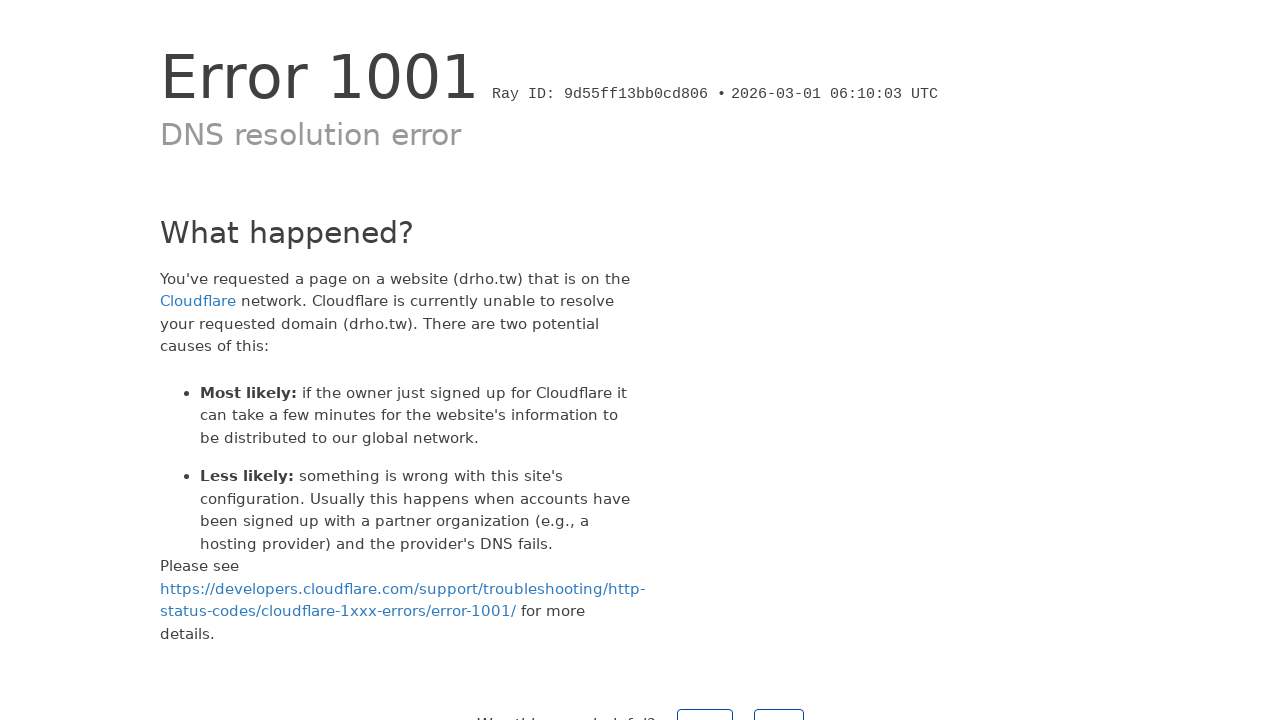

Waited for drho.tw/news to load
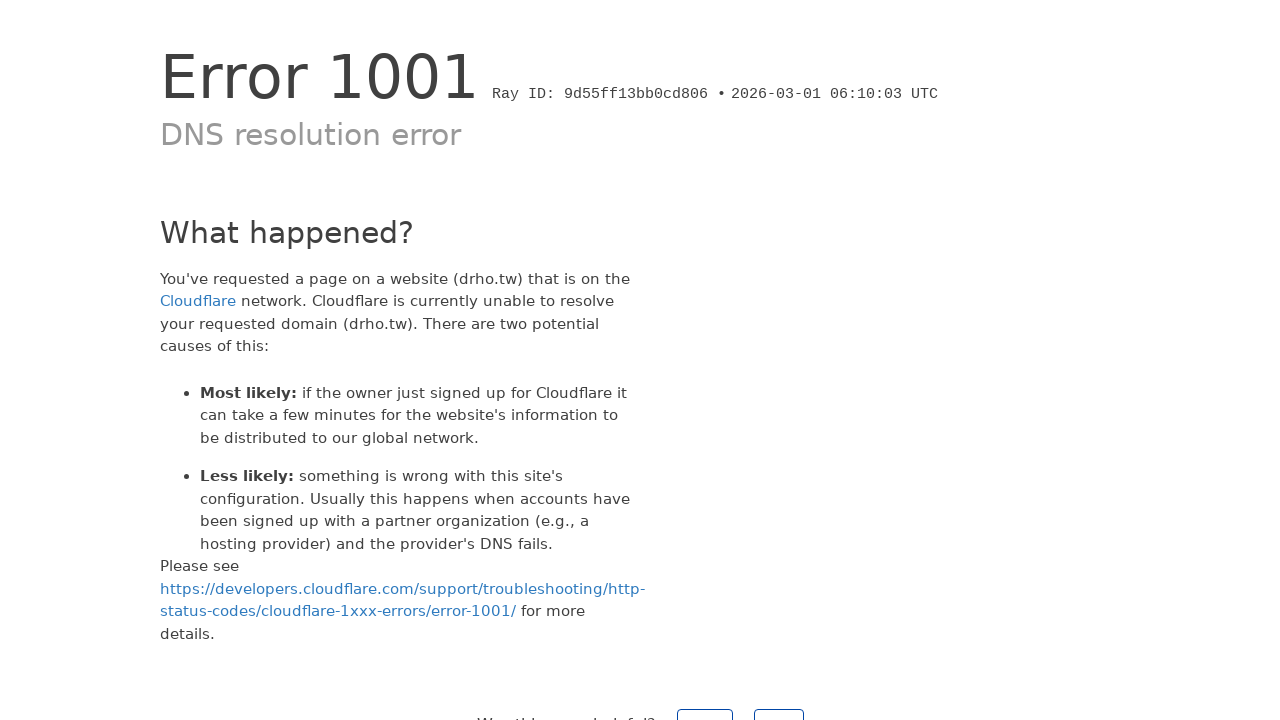

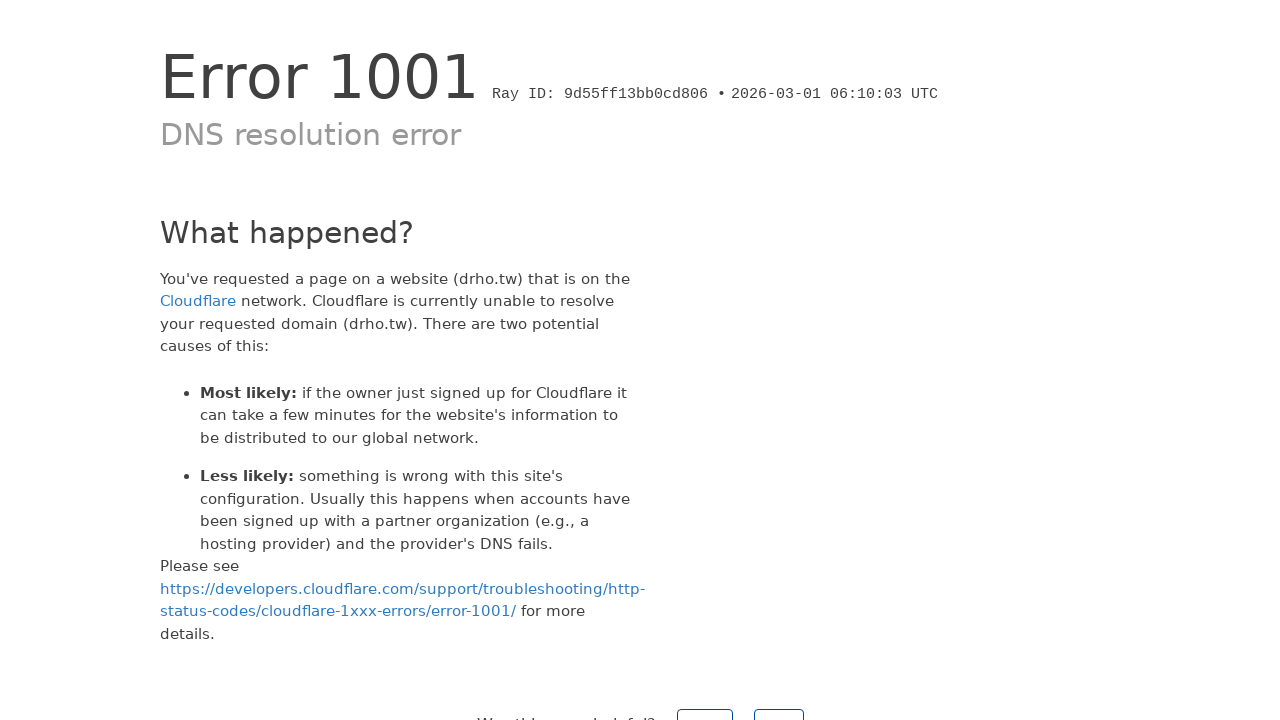